Tests alert functionality by entering a name in a text field, clicking an alert button, waiting for the alert to appear, and accepting it after verifying it contains the entered name.

Starting URL: https://rahulshettyacademy.com/AutomationPractice/

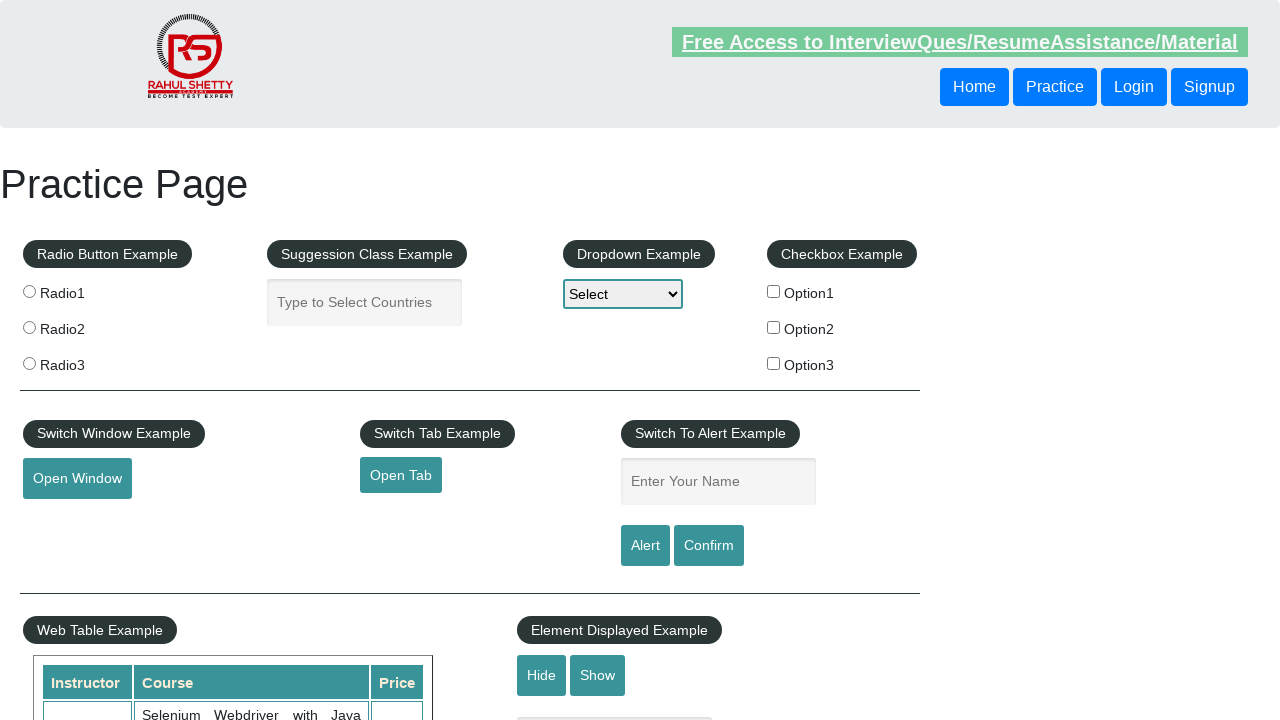

Filled 'enter-name' field with 'Lohitha' on input[name='enter-name']
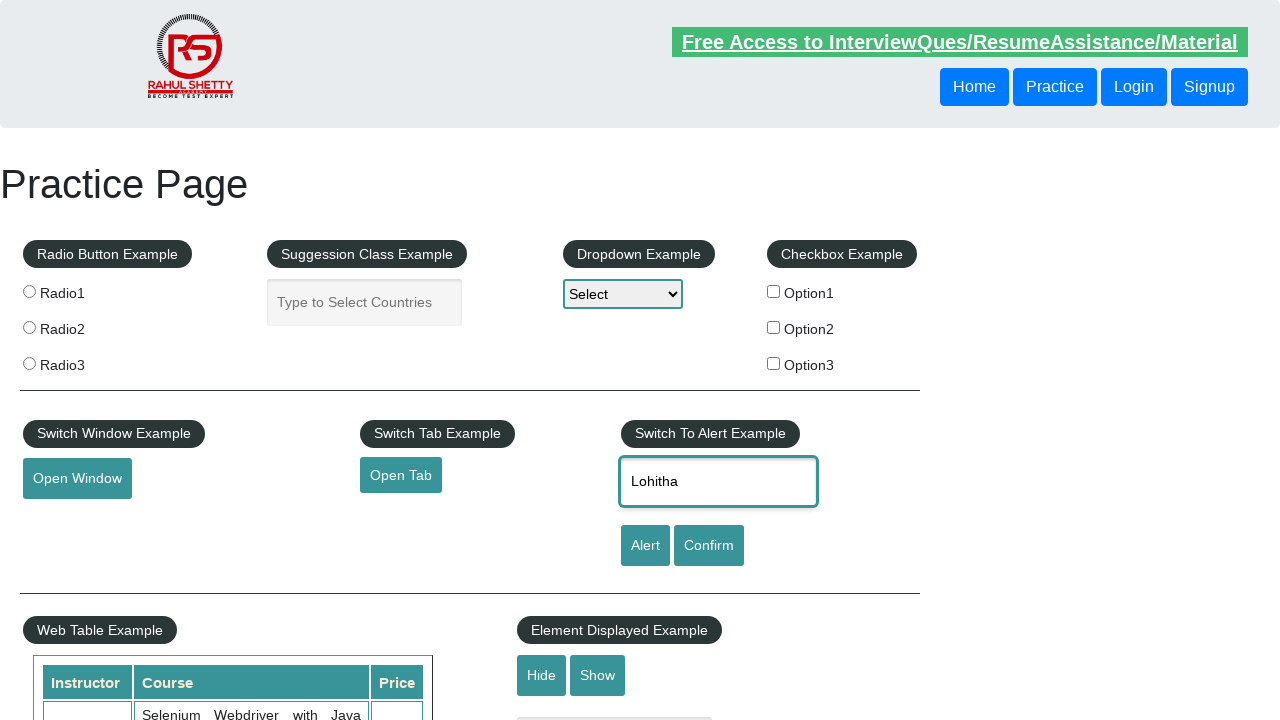

Clicked alert button to trigger dialog at (645, 546) on #alertbtn
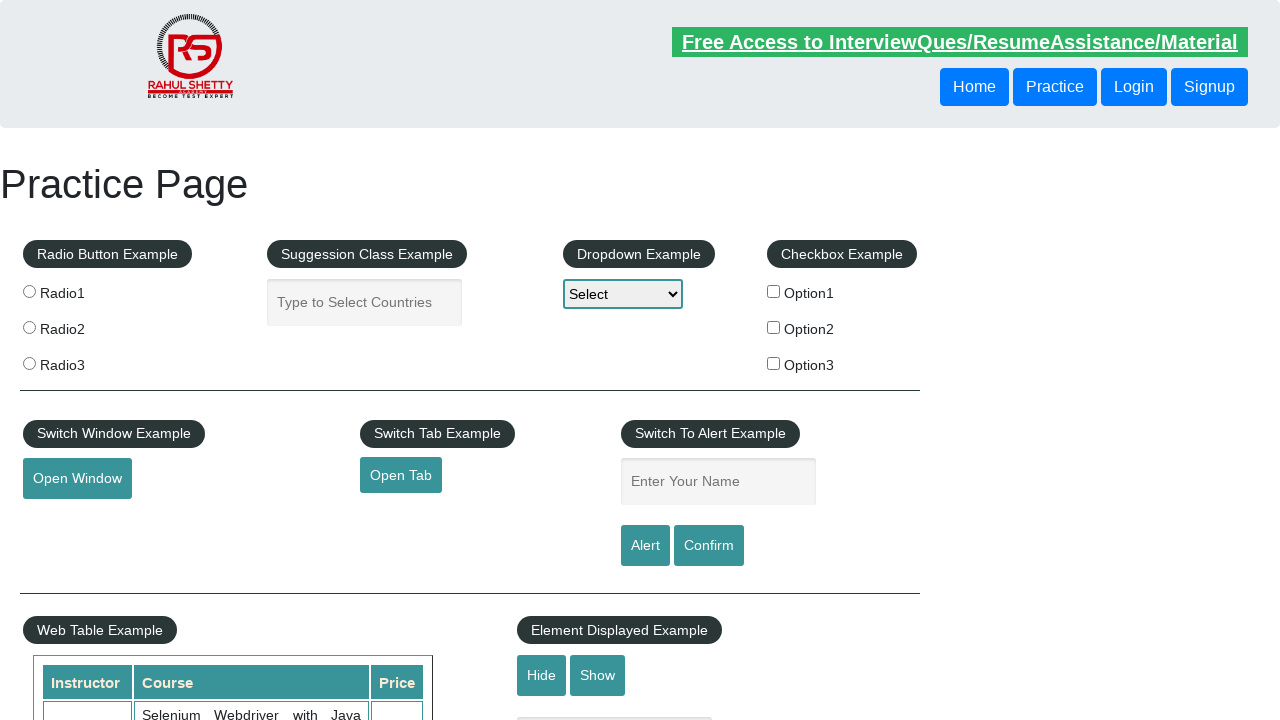

Registered dialog handler to verify and accept alert containing 'Lohitha'
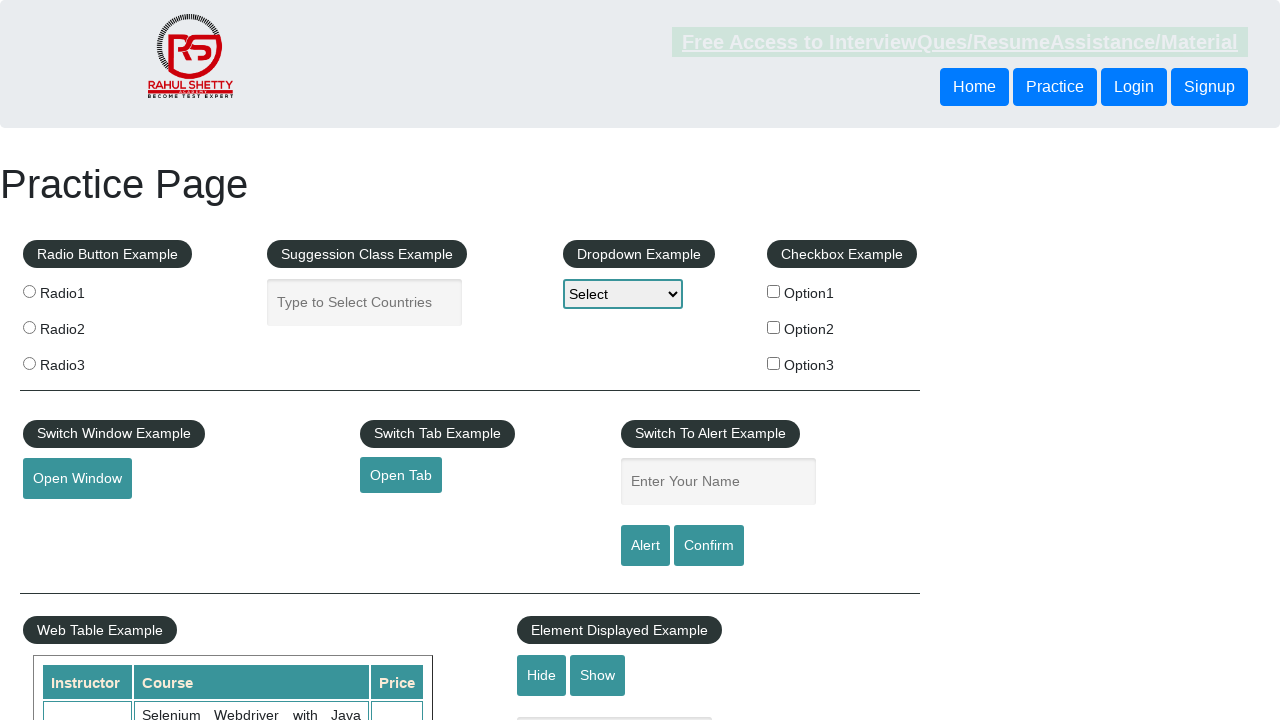

Waited for alert dialog to be processed
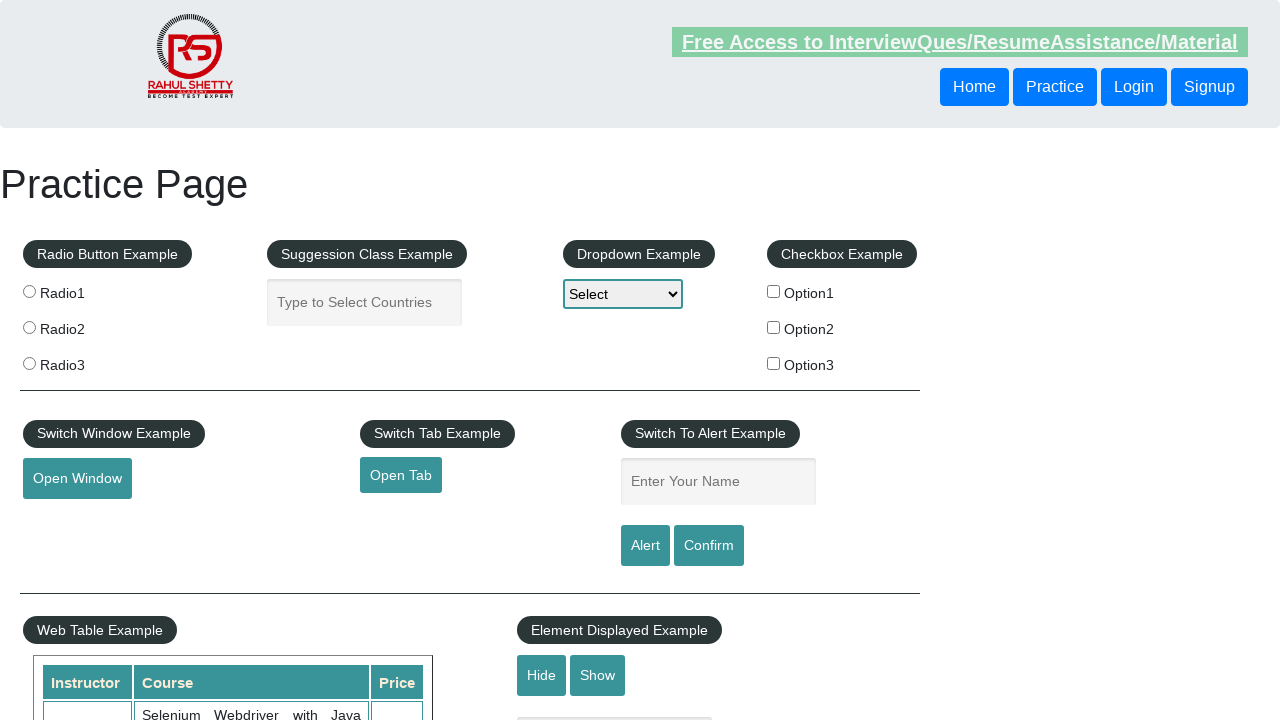

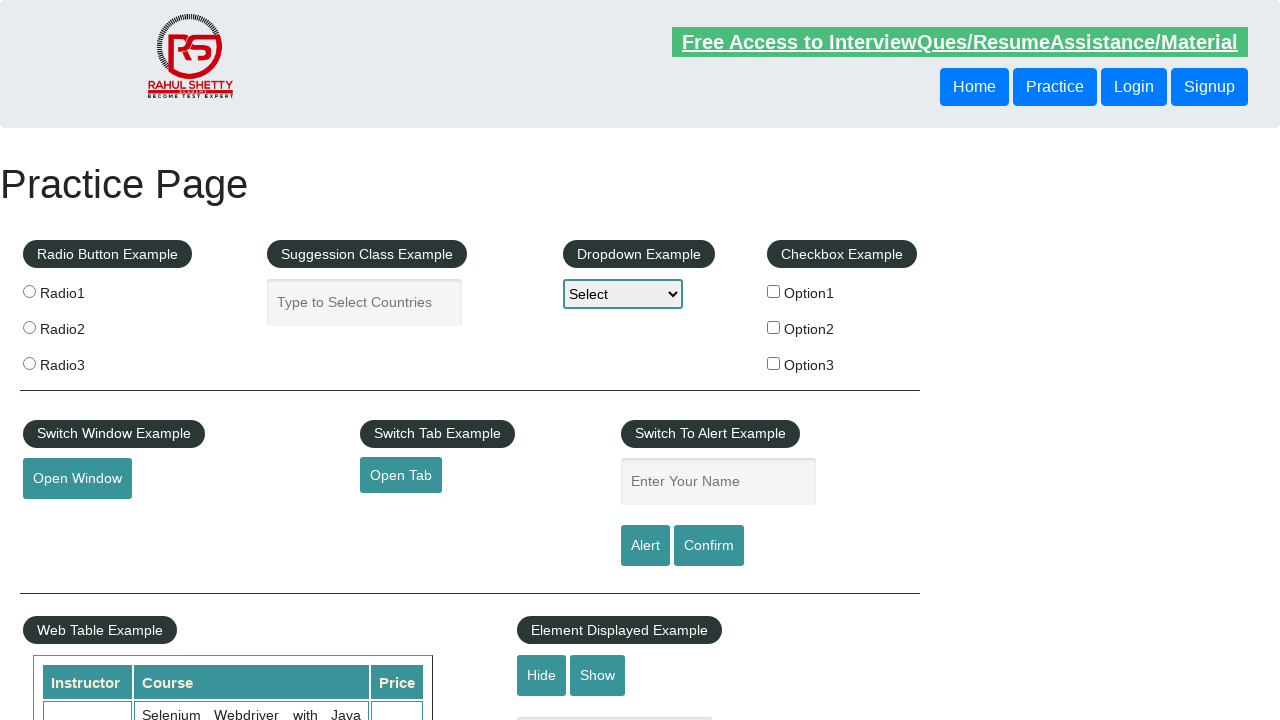